Tests a waiting/verification page by clicking a verify button and asserting that a success message appears

Starting URL: http://suninjuly.github.io/wait1.html

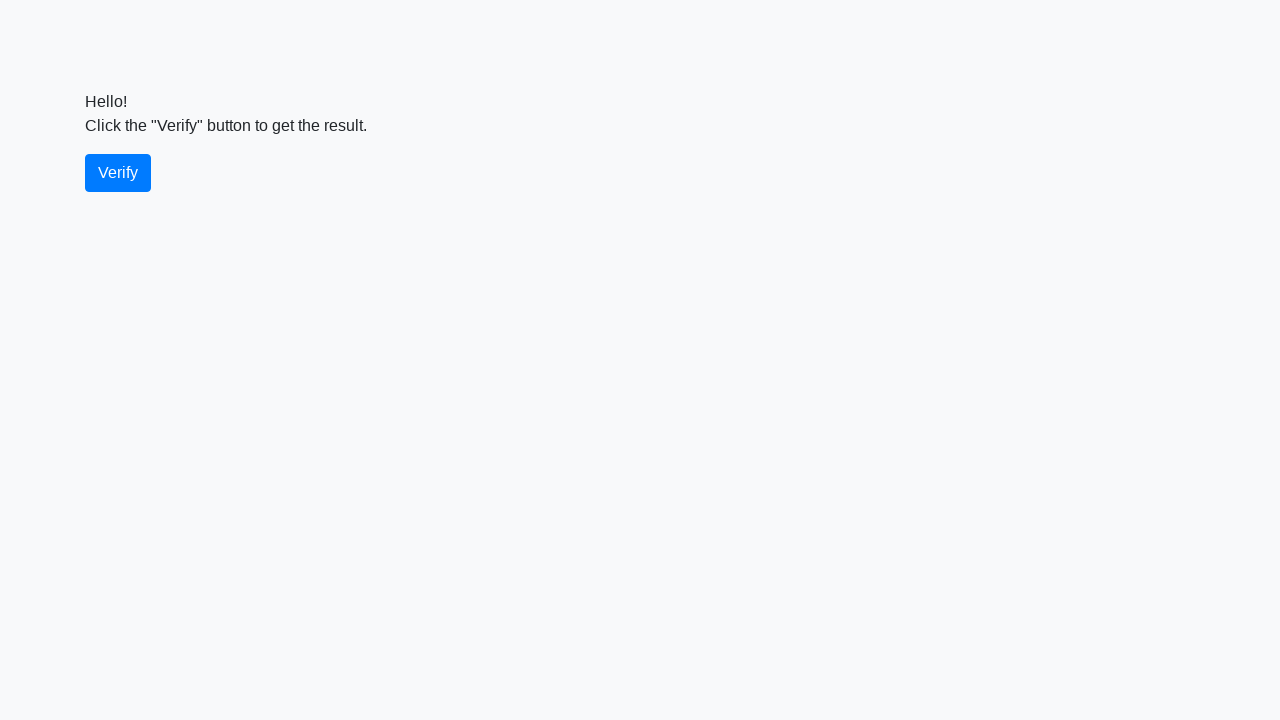

Clicked the verify button at (118, 173) on #verify
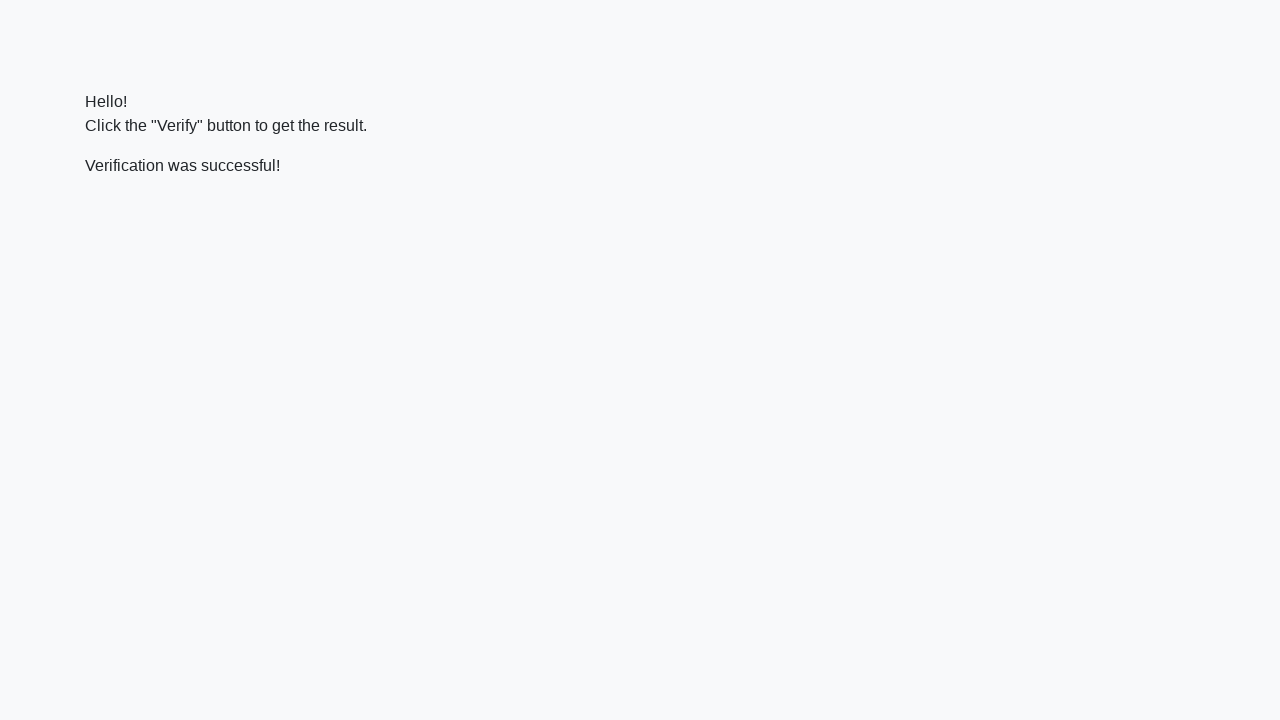

Located the verify message element
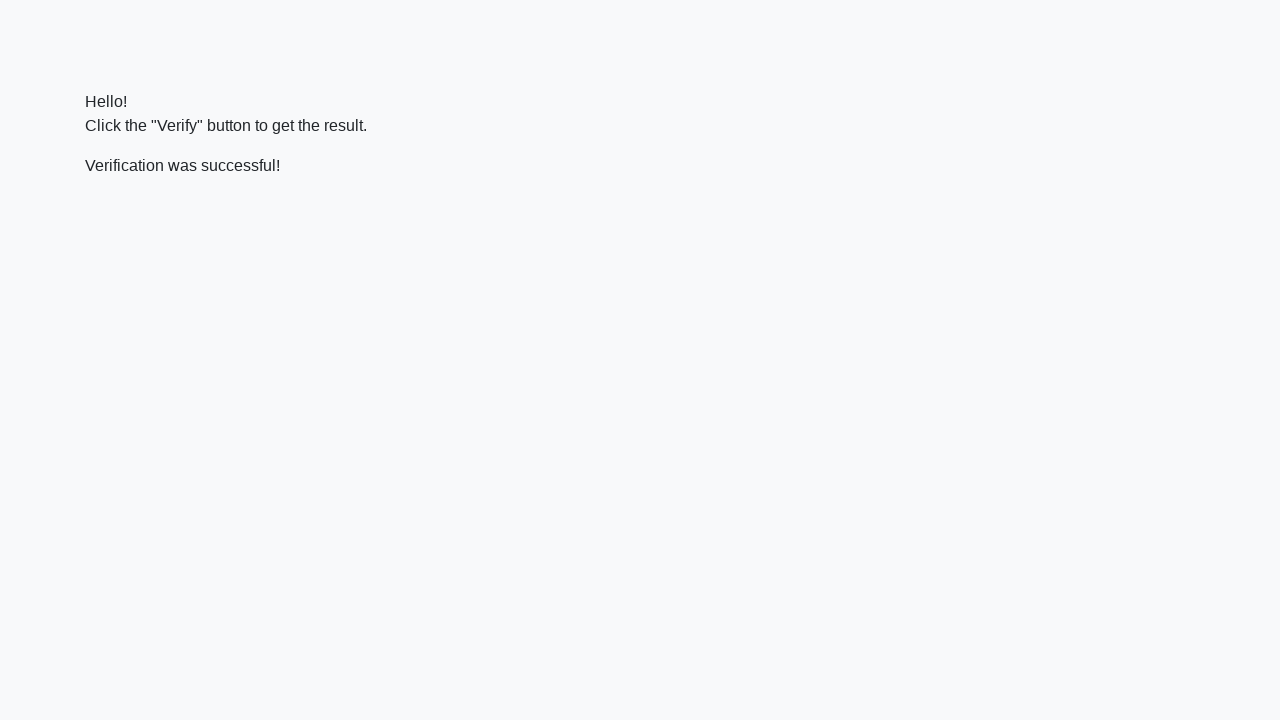

Success message appeared
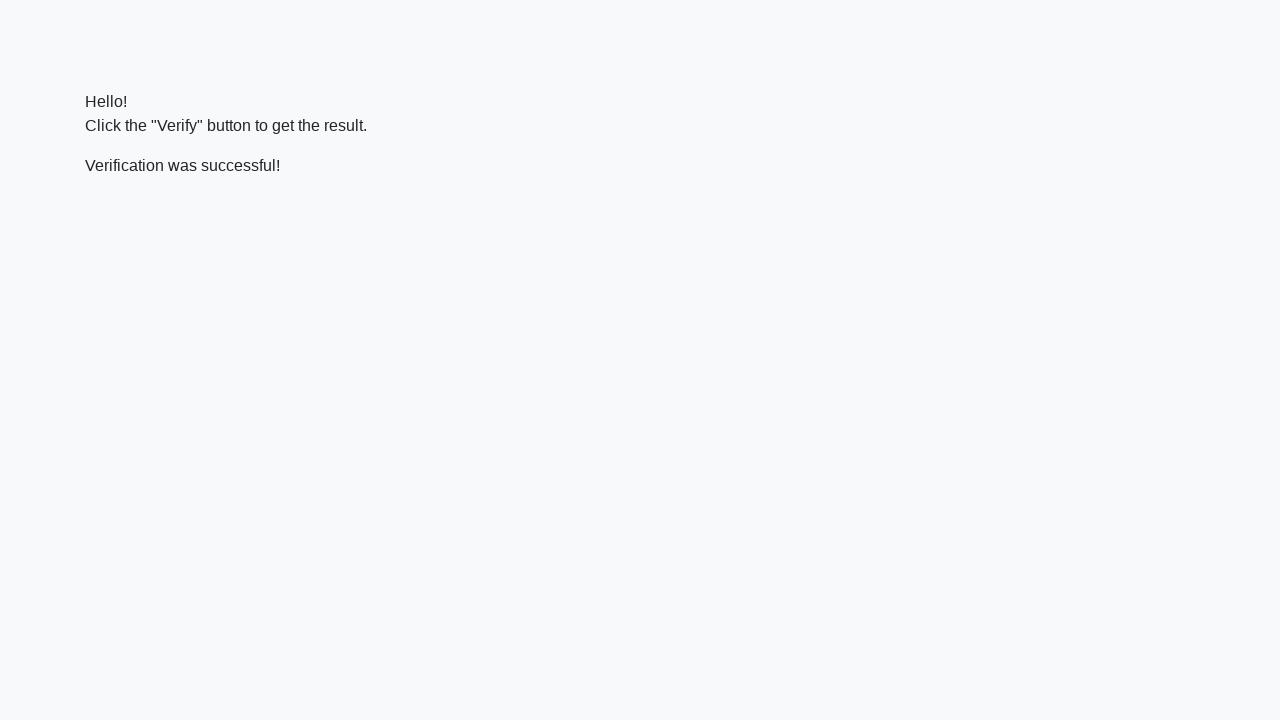

Verified that success message contains 'successful'
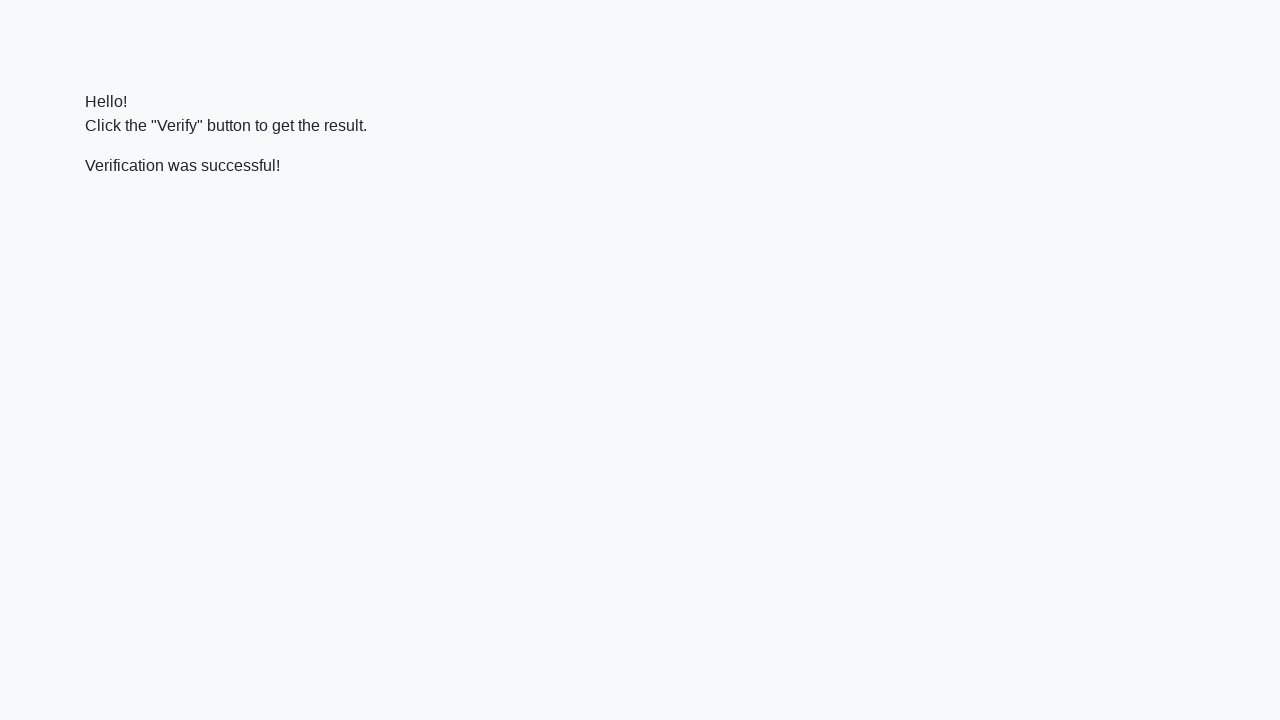

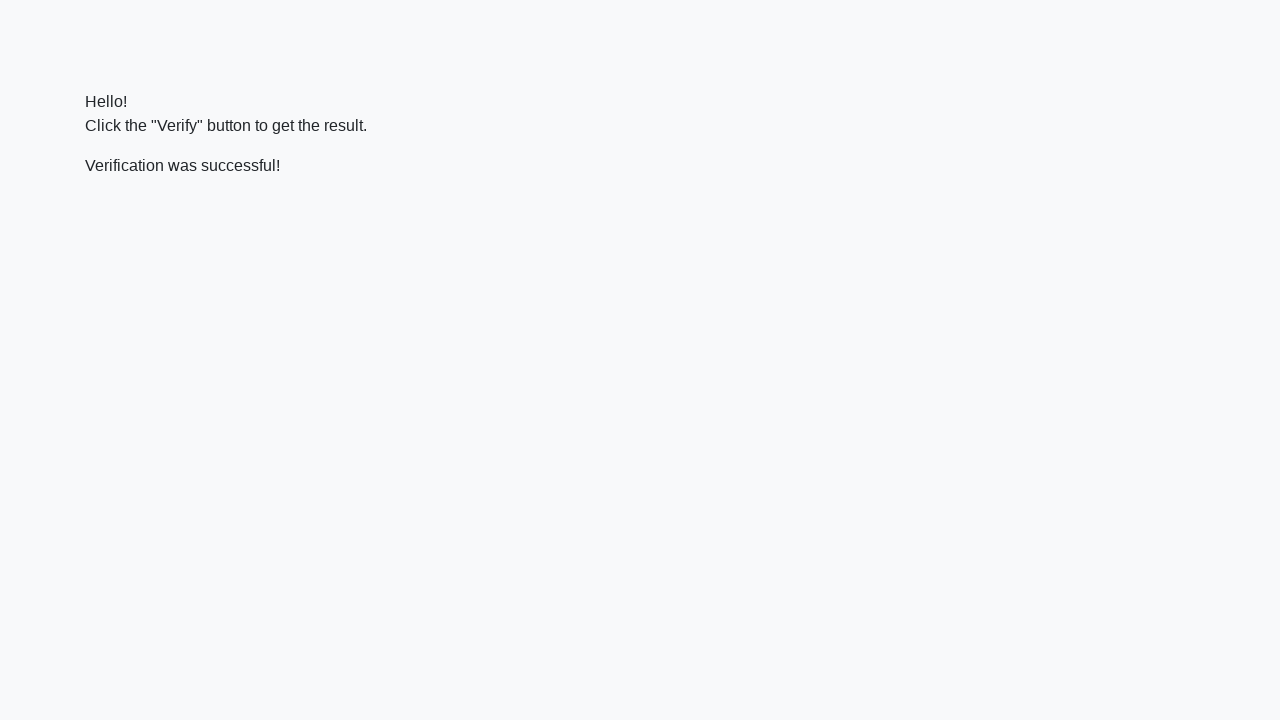